Tests promotional sections navigation by clicking on three different promo blocks and verifying navigation to correct categories

Starting URL: http://intershop5.skillbox.ru/

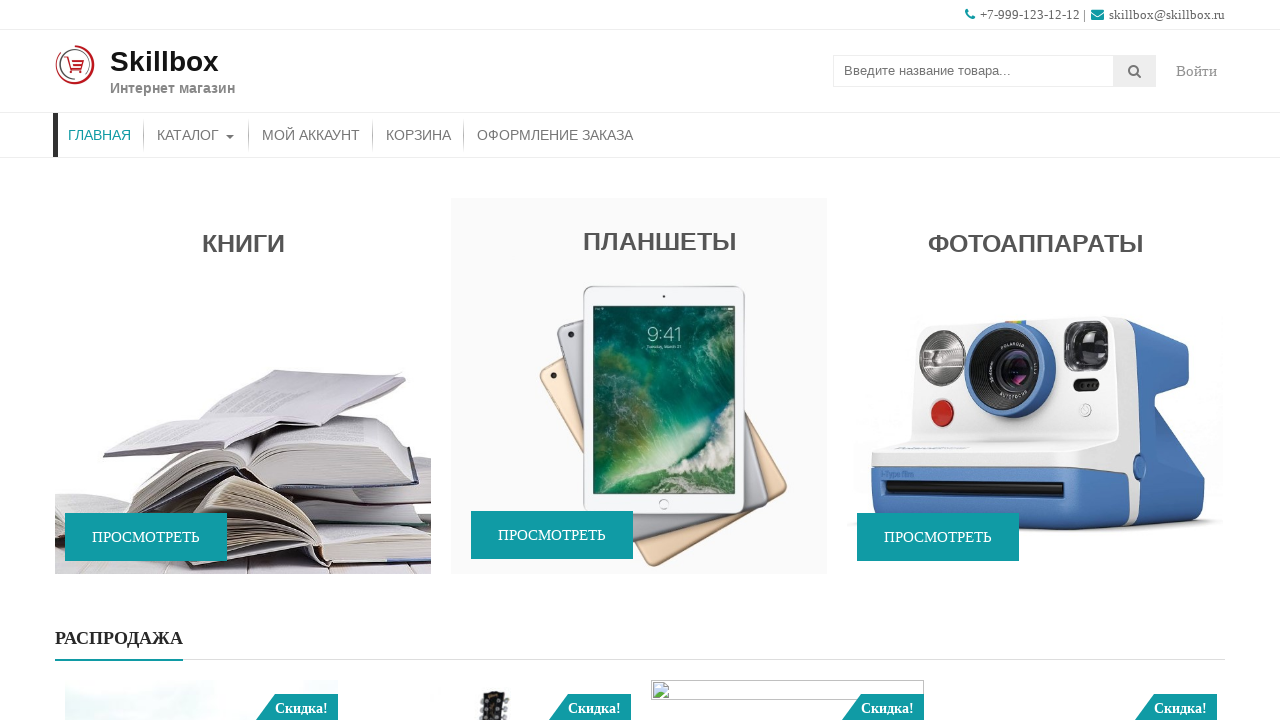

Clicked first promo block (Books) at (243, 388) on xpath=//*[@id='accesspress_storemo-2']
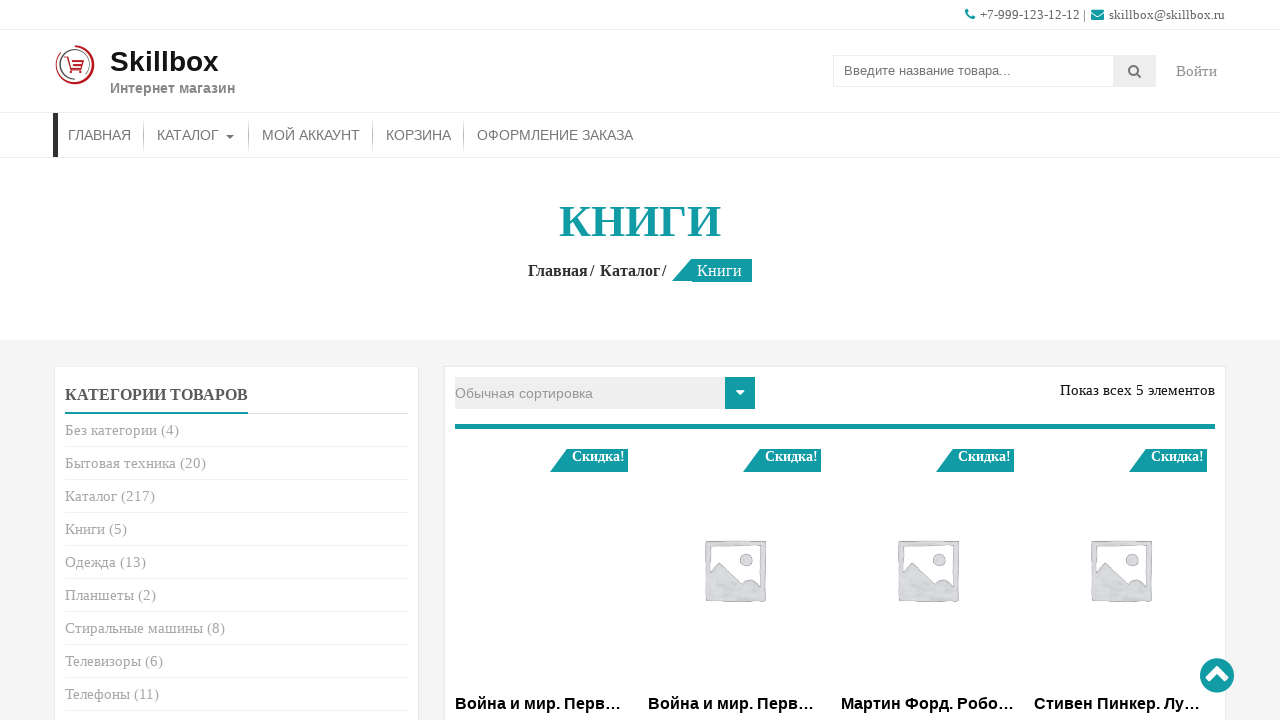

Books category page loaded
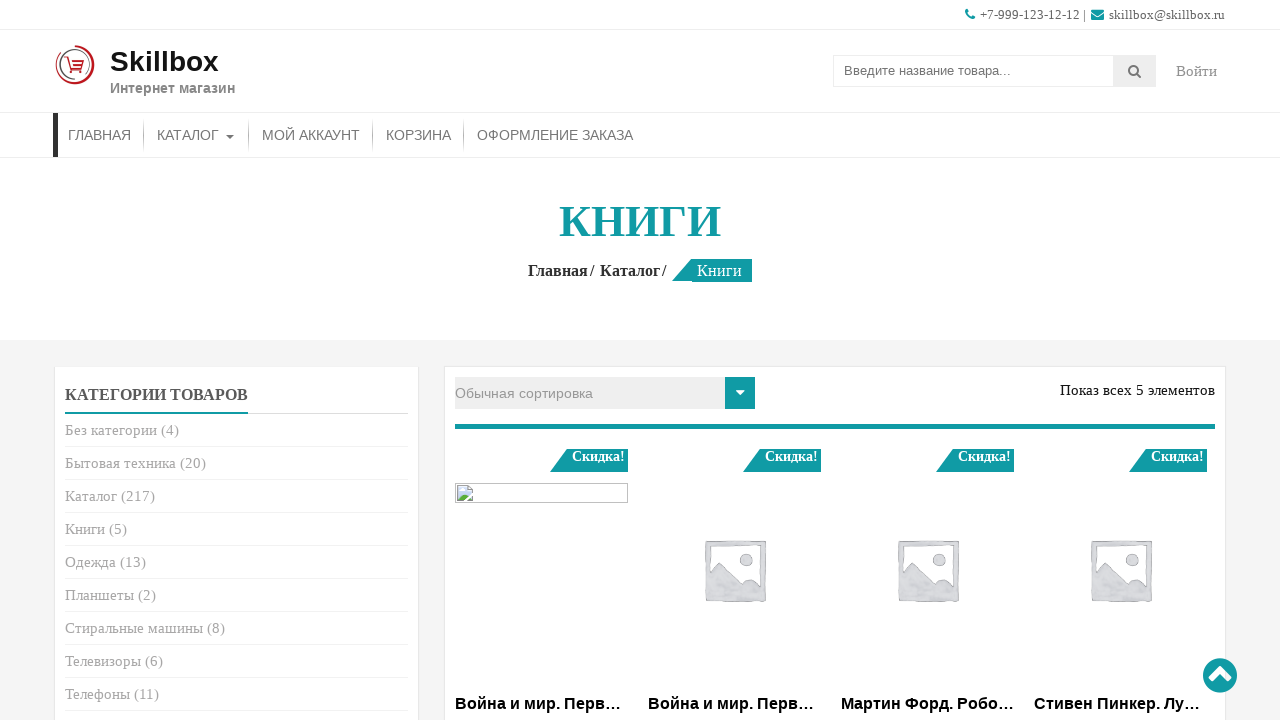

Navigated back to main page
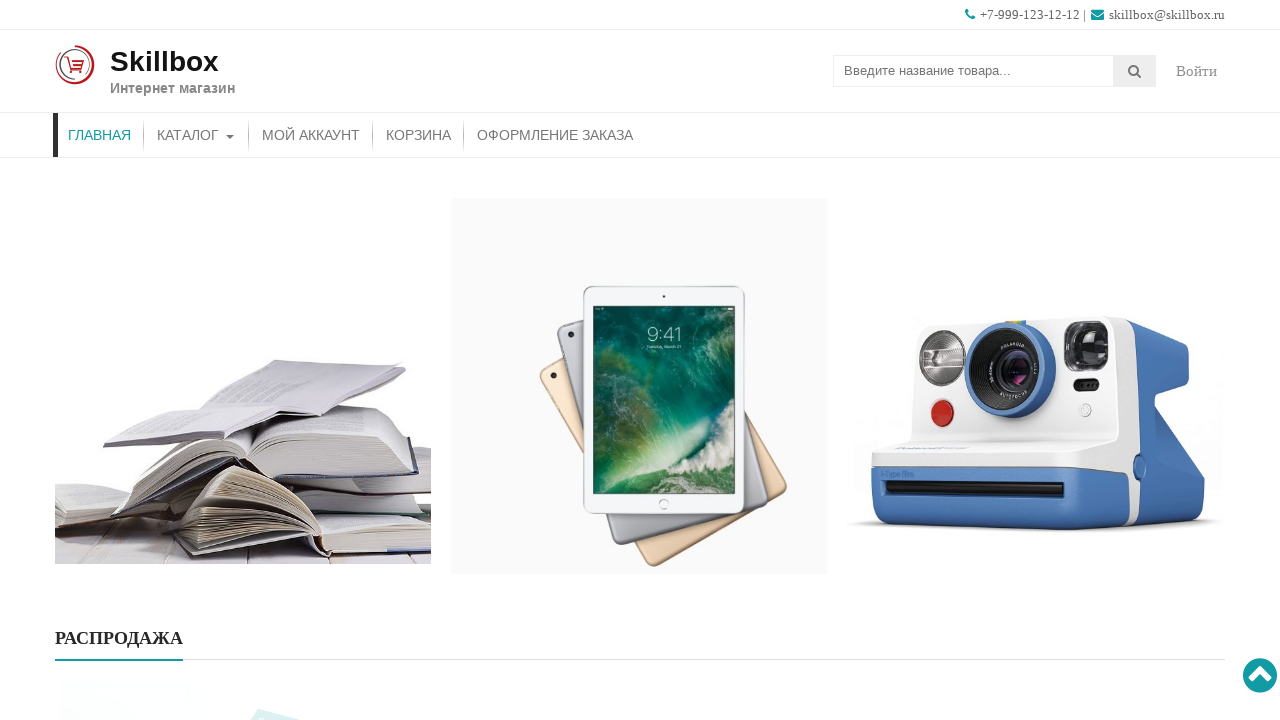

Clicked second promo block at (639, 388) on xpath=//*[@id='accesspress_storemo-3']
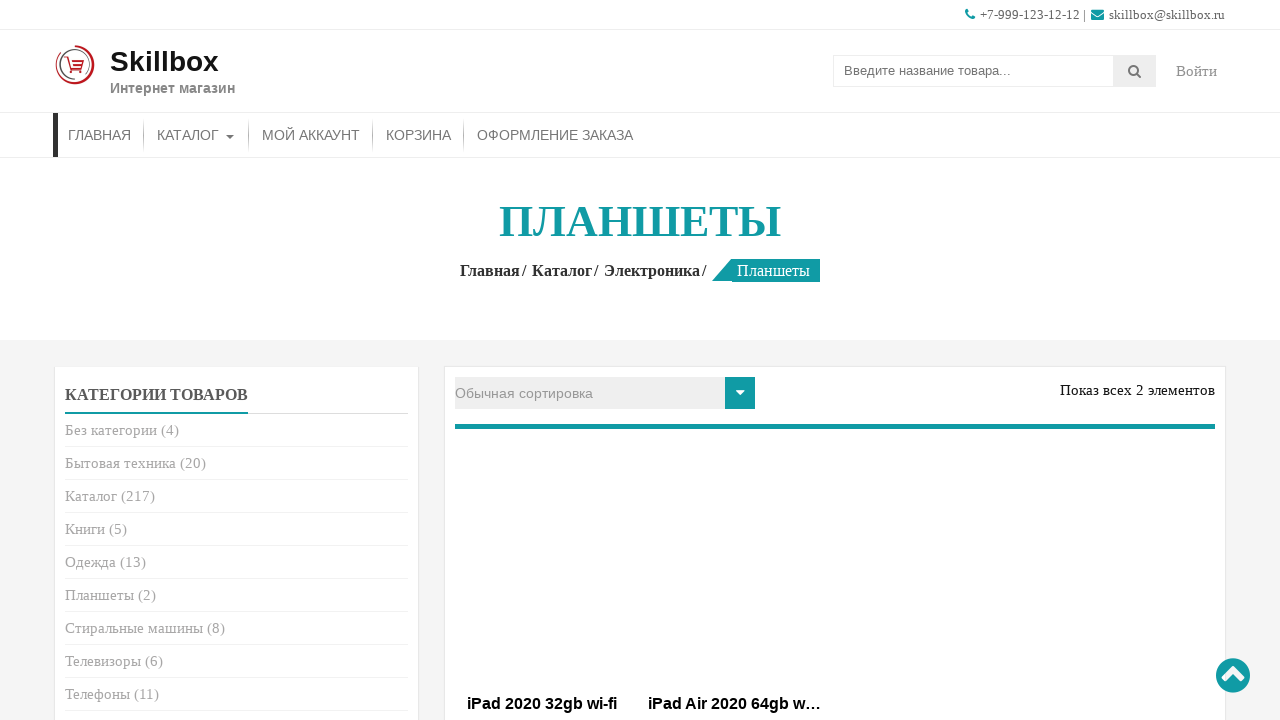

Second category page loaded
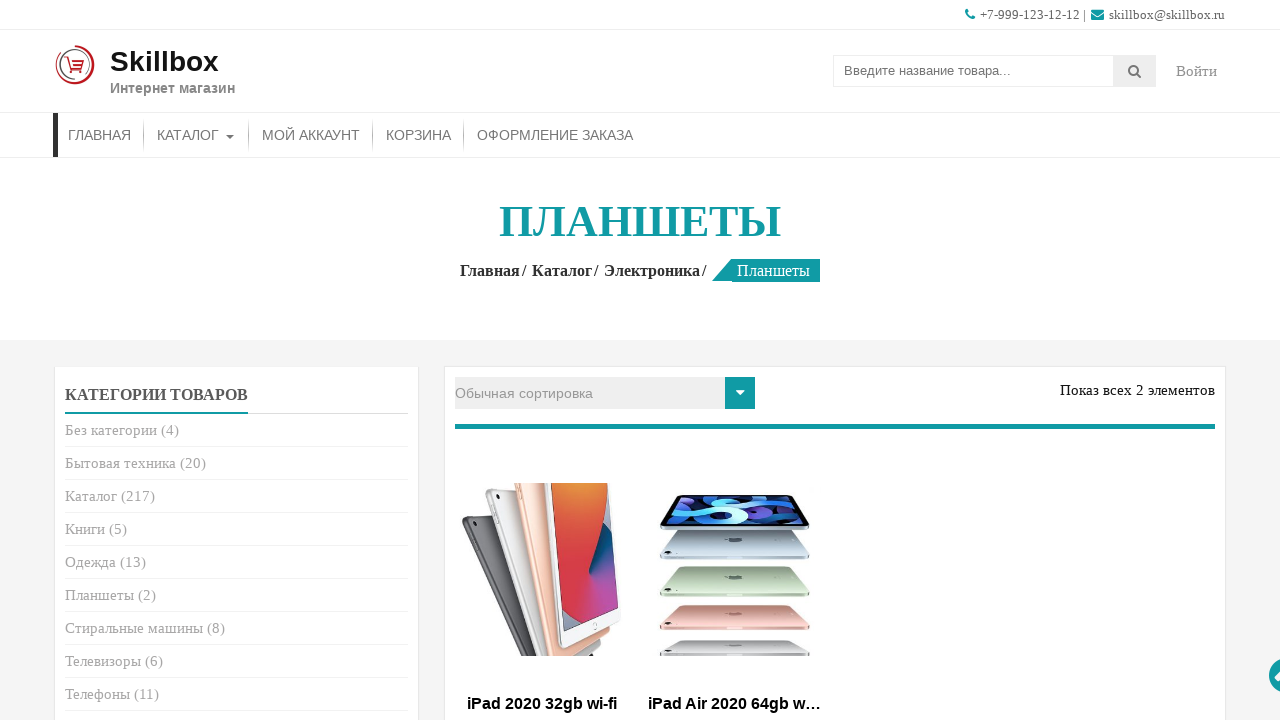

Navigated back to main page
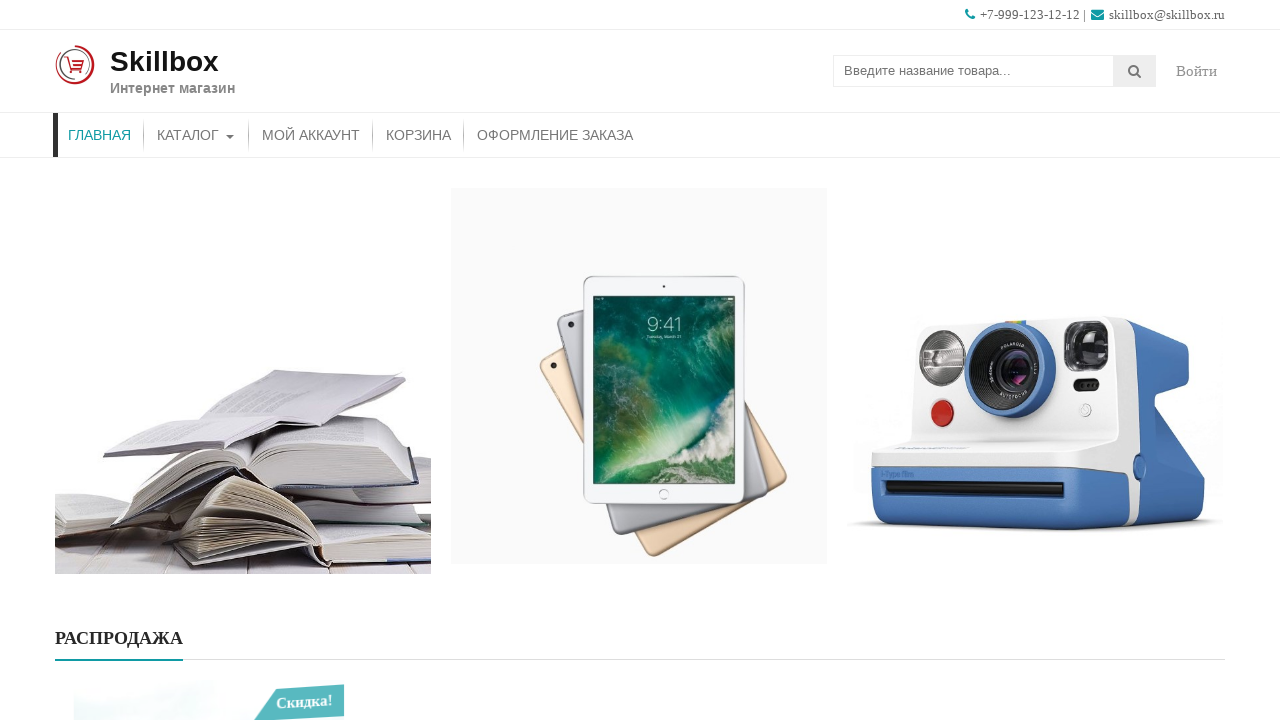

Clicked third promo block at (1035, 388) on xpath=//*[@id='accesspress_storemo-4']
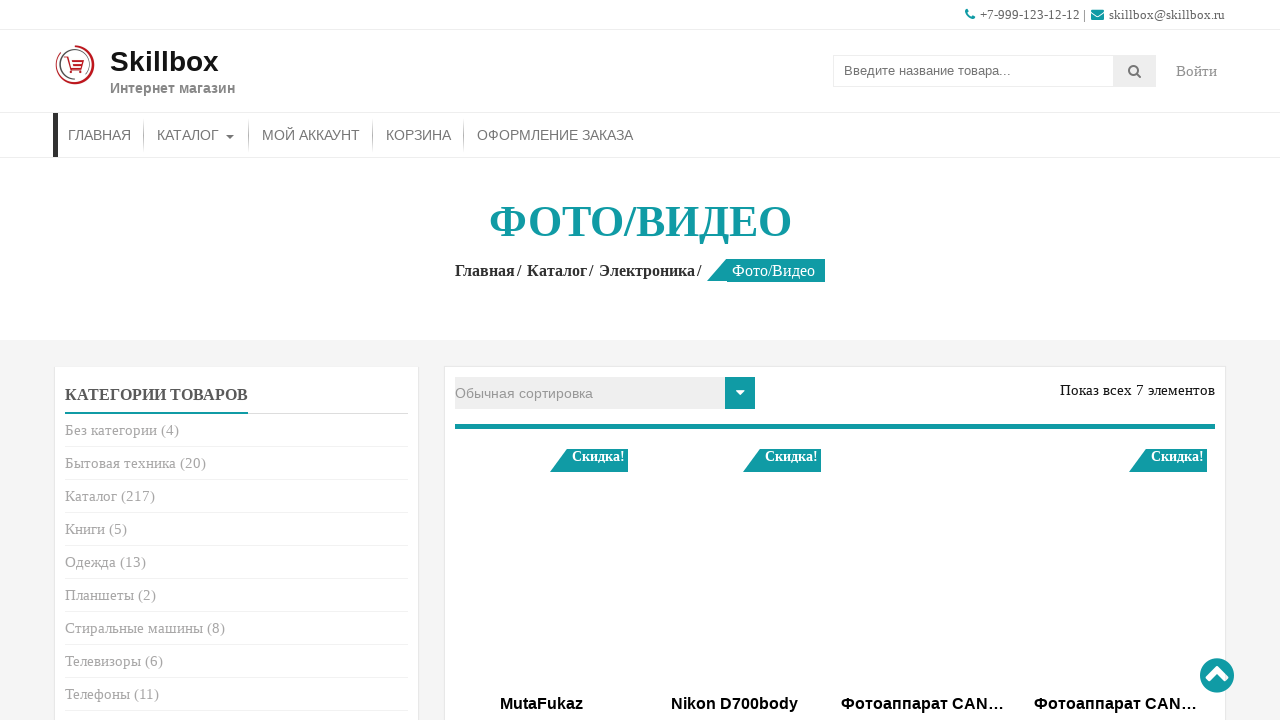

Third category page loaded
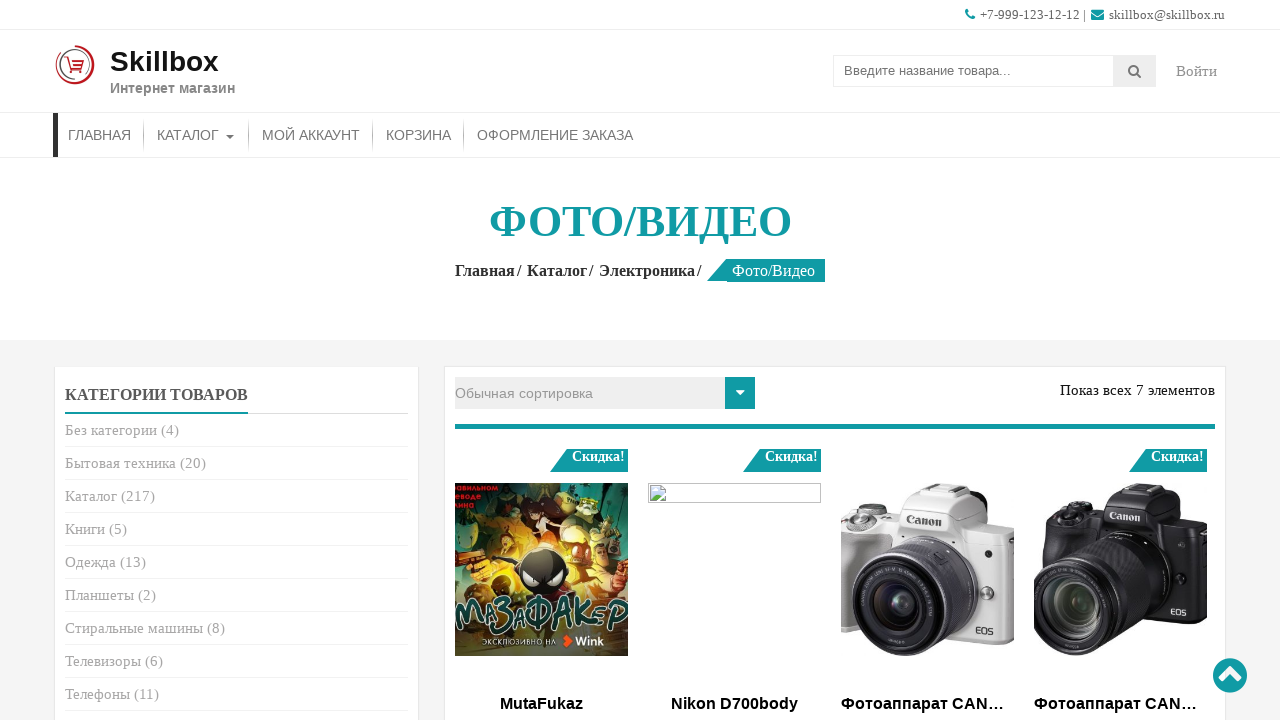

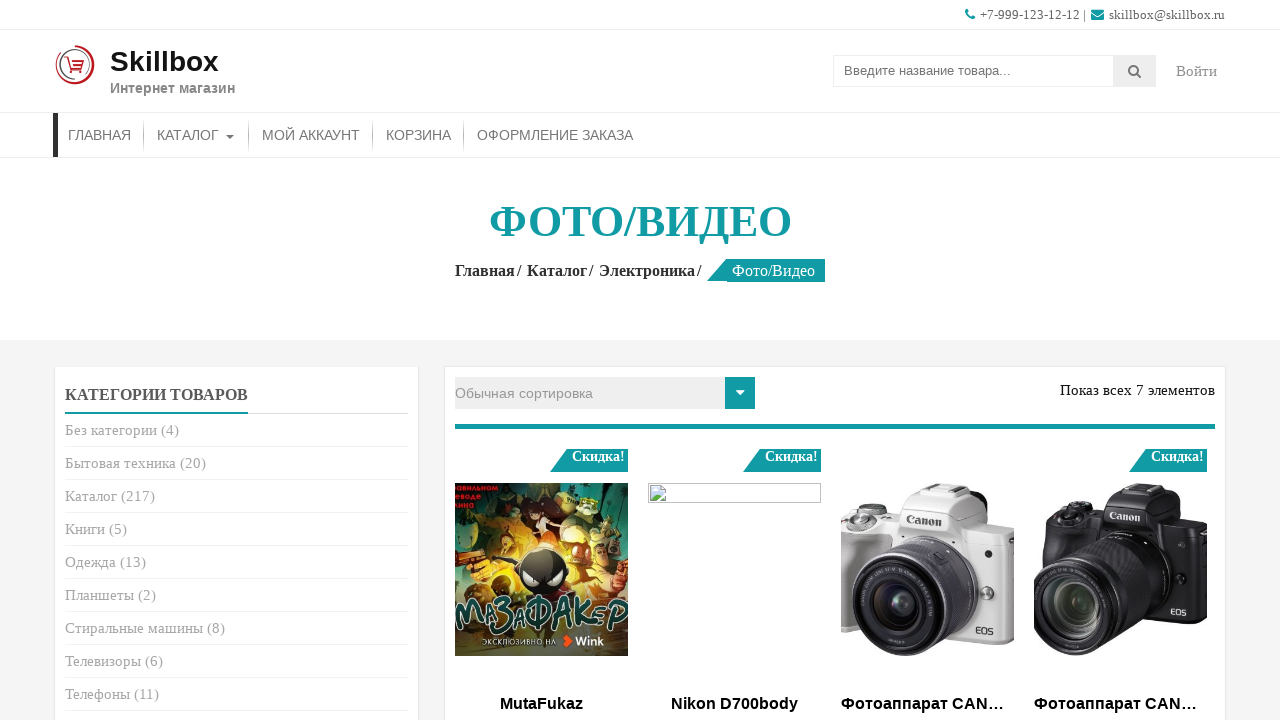